Tests the Playwright homepage by validating element styles, performing search operations (filling and clearing the search box), and navigating to the "Get started" page.

Starting URL: https://playwright.dev/

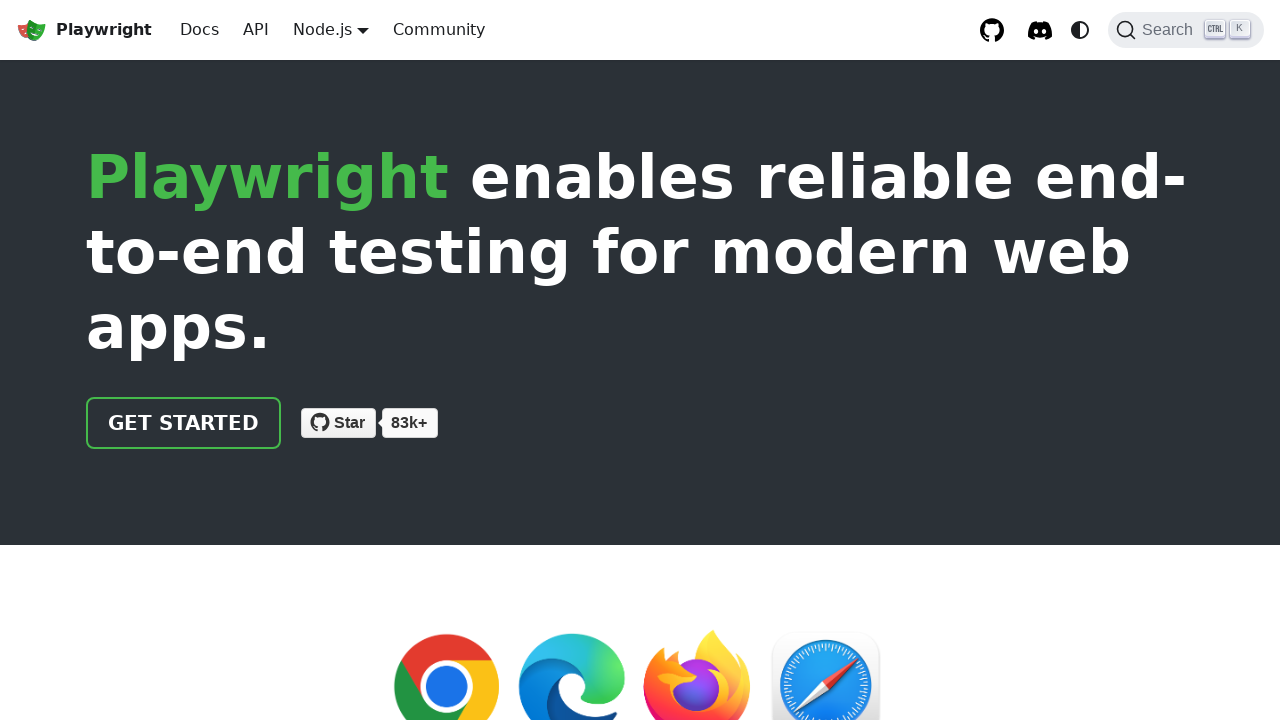

Located and waited for main heading element
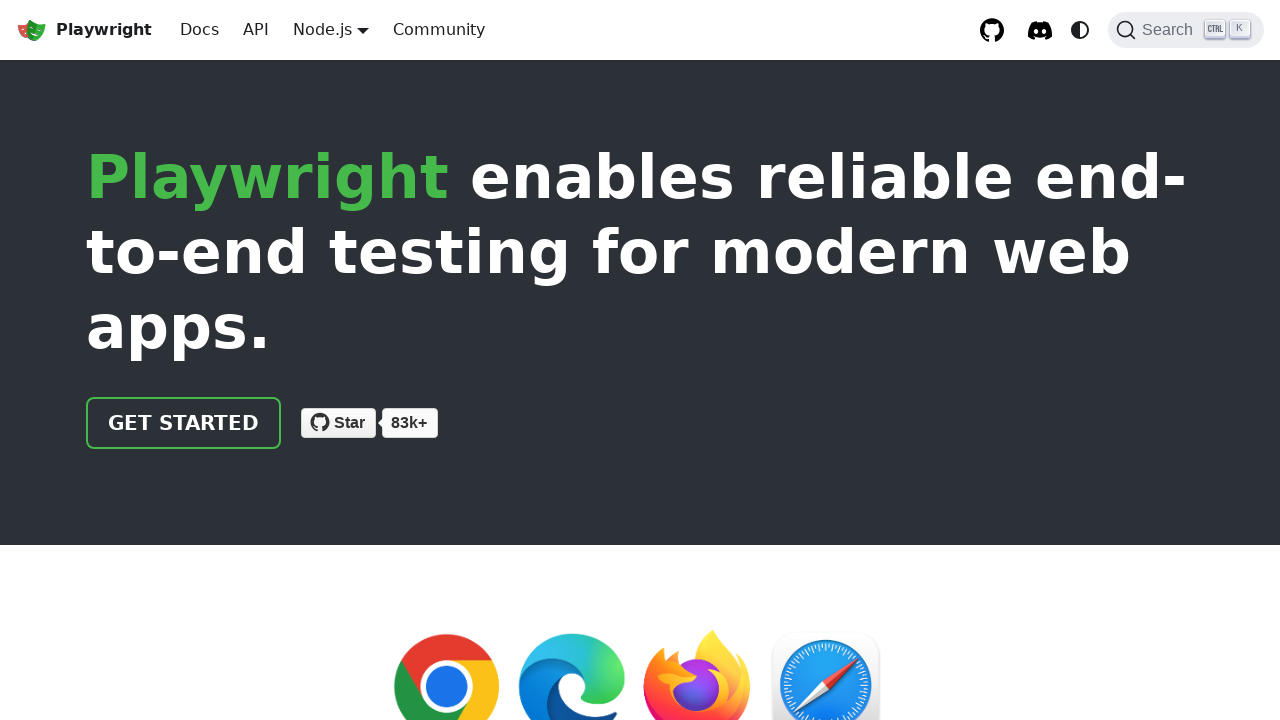

Located and waited for TypeScript link element
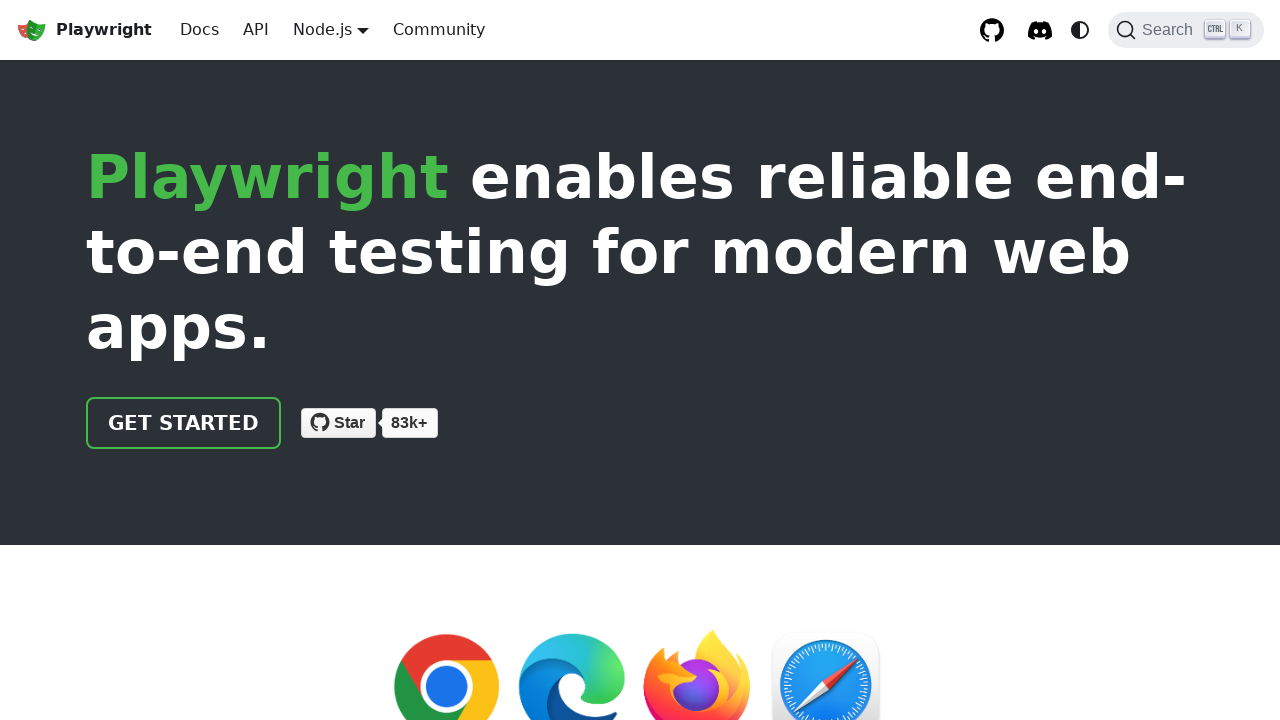

Clicked Search button to open search box at (1186, 30) on internal:role=button[name="Search"i]
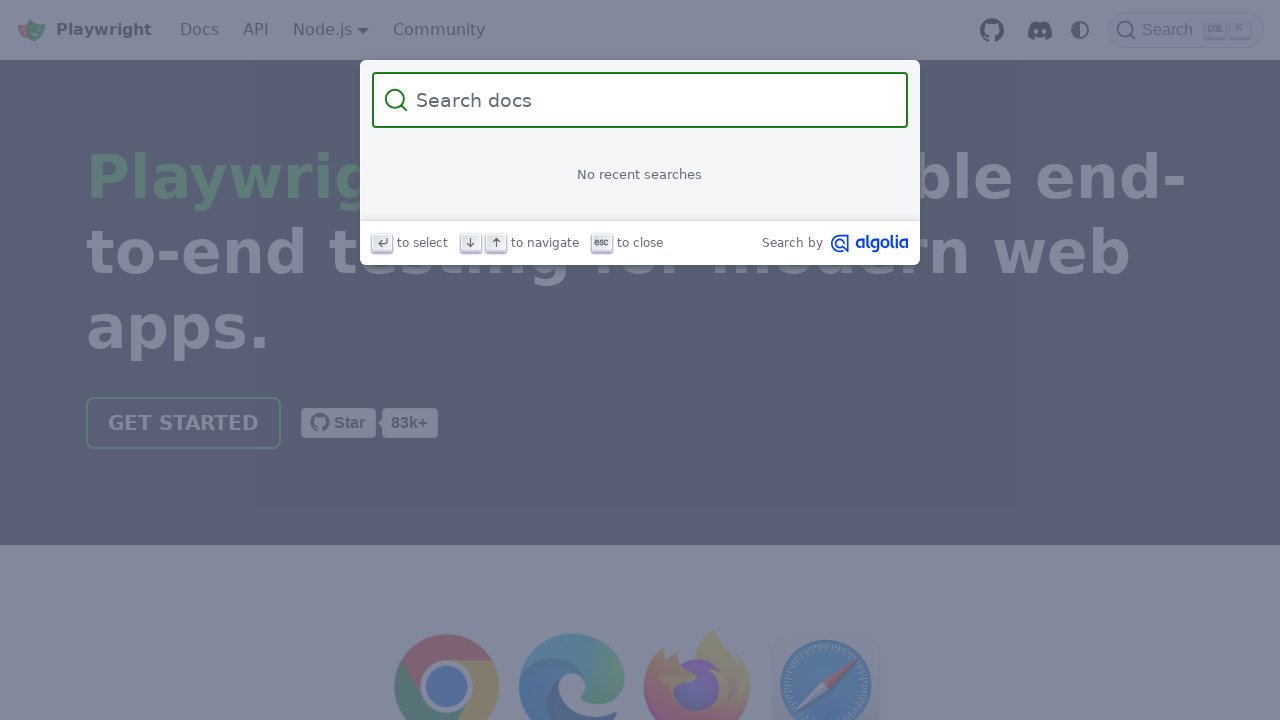

Filled search box with 'playwright new test' on internal:role=searchbox
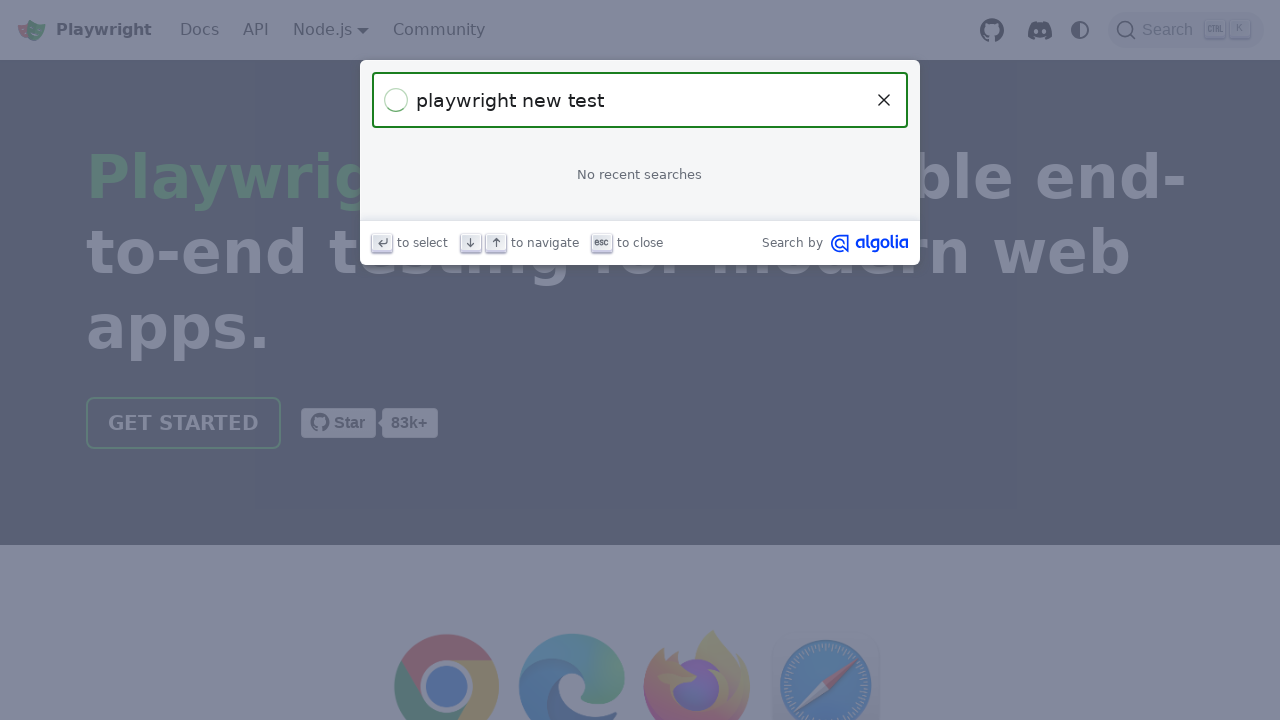

Waited for search results to load
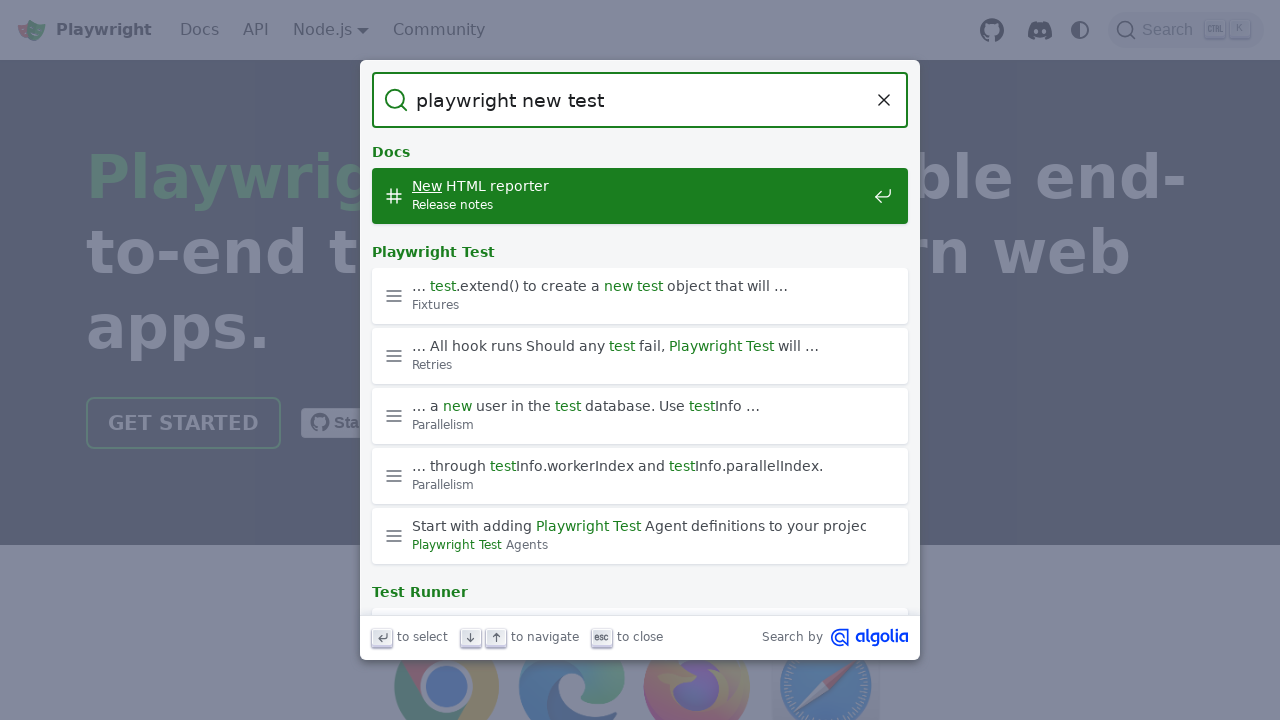

Clicked Clear button to reset search query at (884, 100) on internal:role=button[name="Clear the query"i]
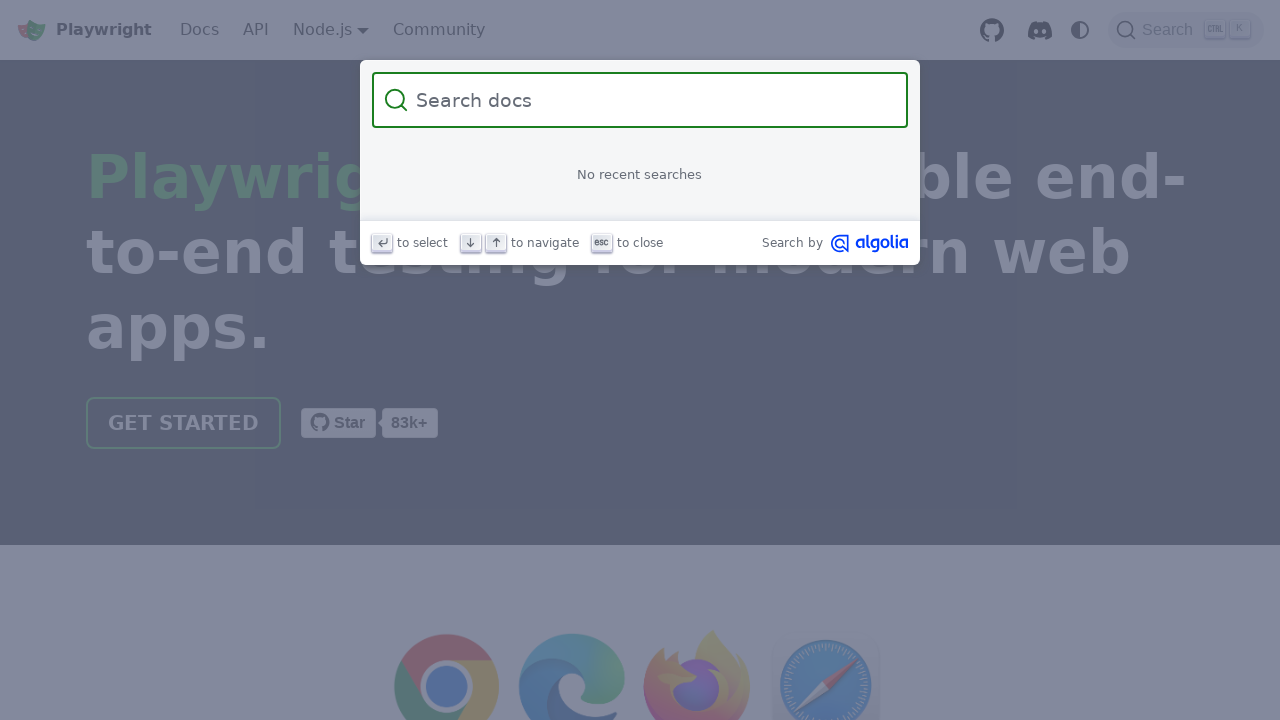

Clicked Search button to close search box at (640, 360) on internal:role=button[name="Search"s]
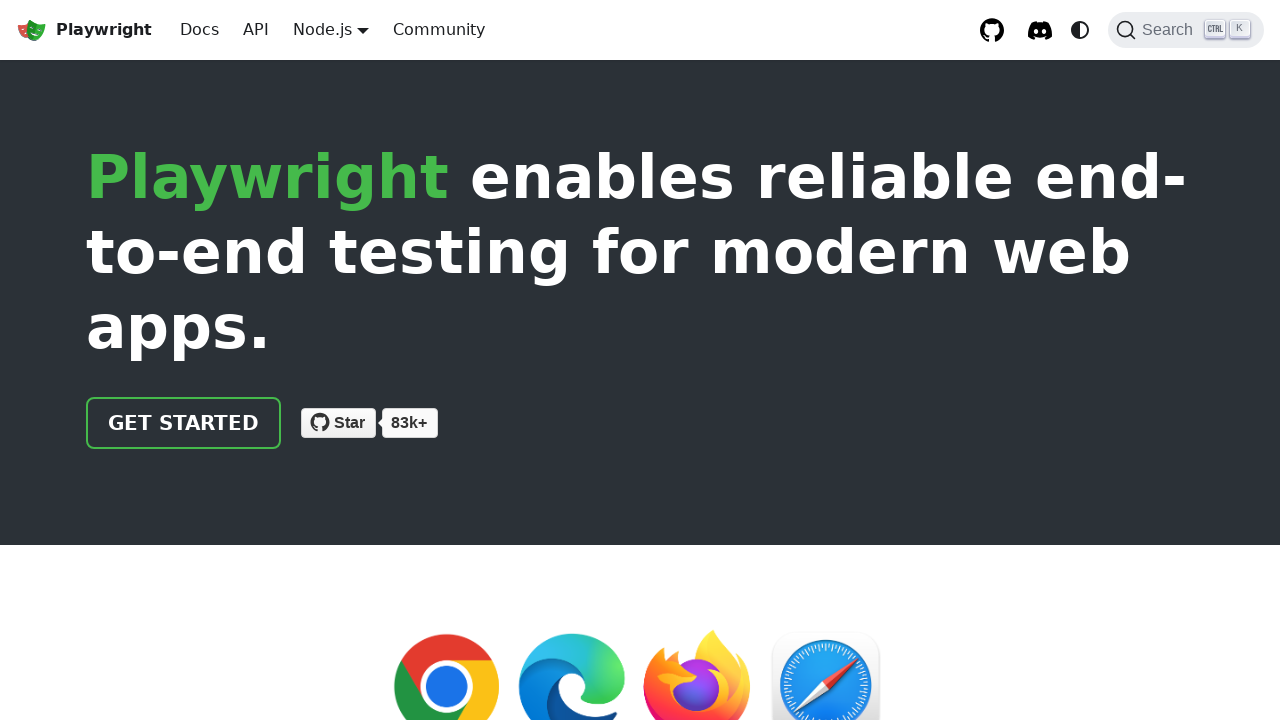

Clicked Search button to open search box again at (1186, 30) on internal:role=button[name="Search"i]
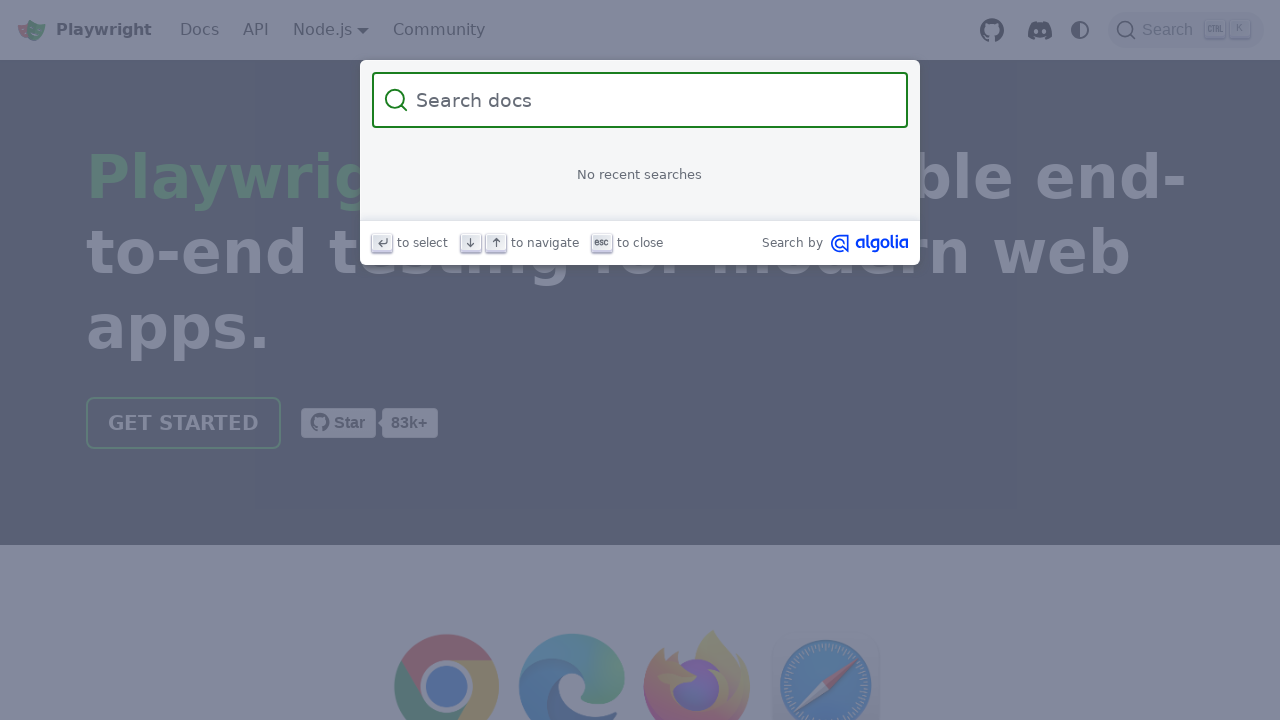

Filled search box with 'playwright test' on internal:role=searchbox
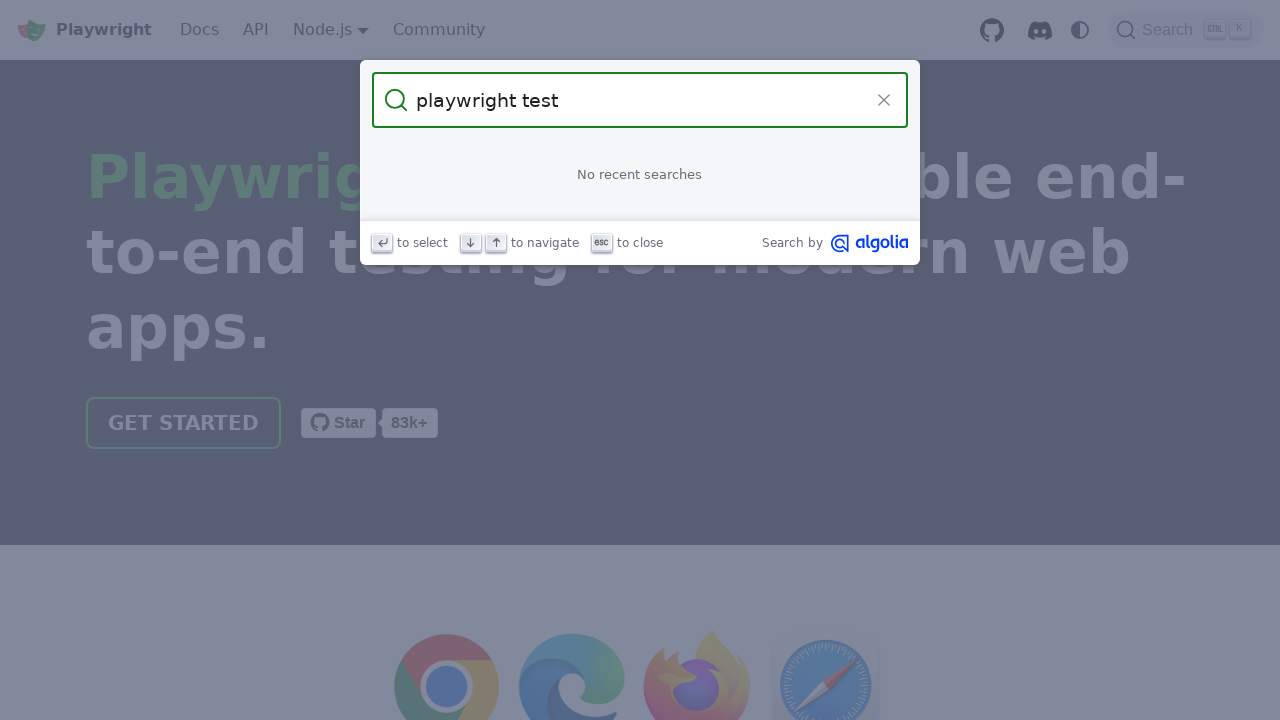

Clicked Clear button to reset second search query at (884, 100) on internal:role=button[name="Clear the query"i]
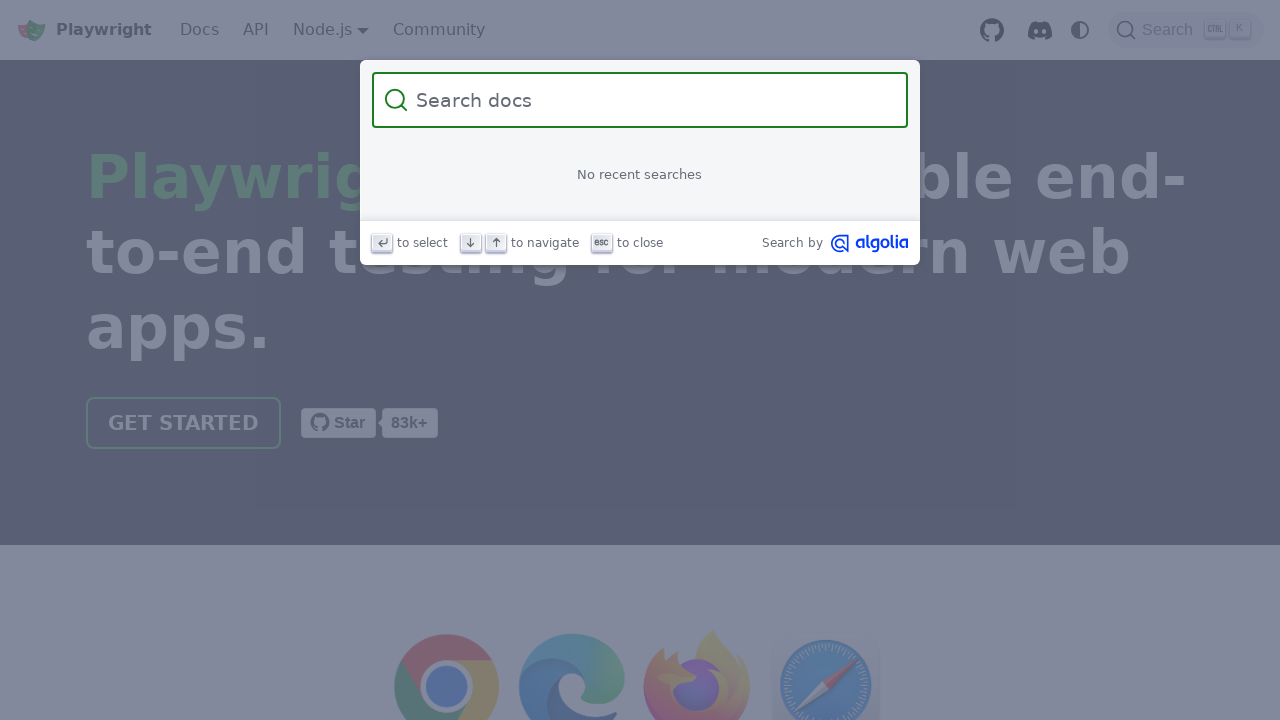

Clicked Search button to close search box again at (640, 360) on internal:role=button[name="Search"s]
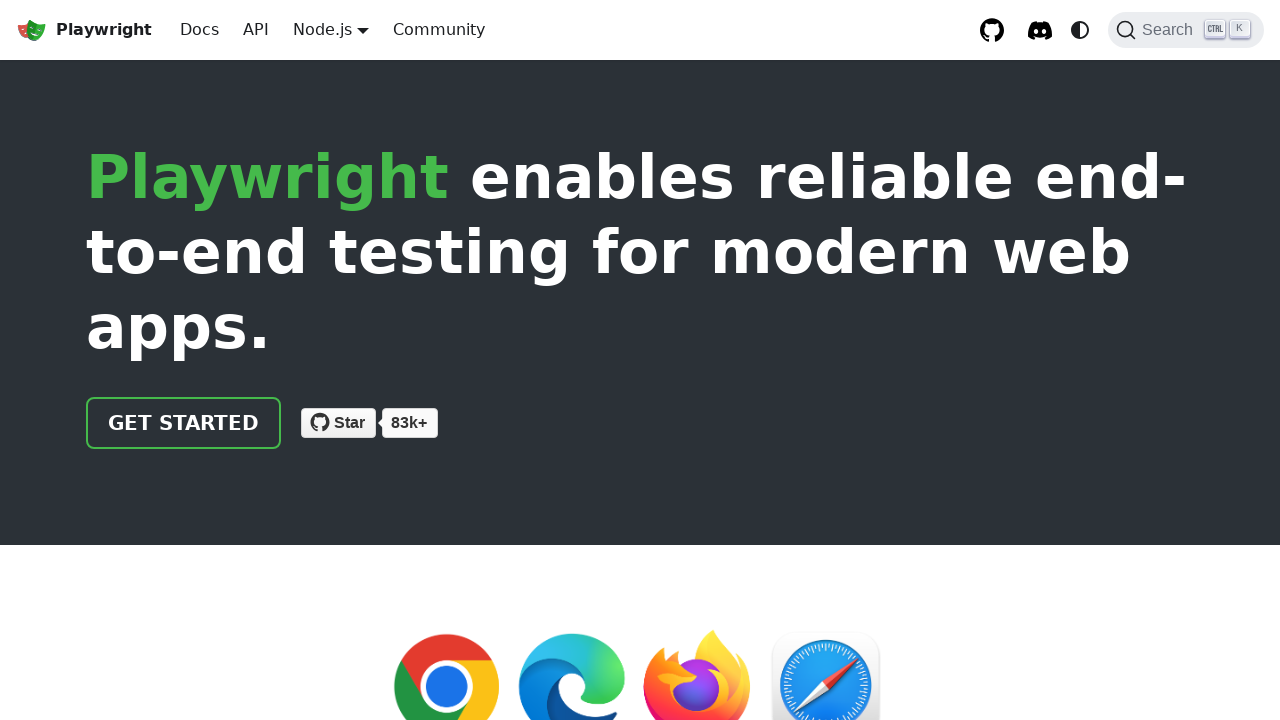

Clicked Get started link to navigate to getting started page at (184, 423) on text=Get started
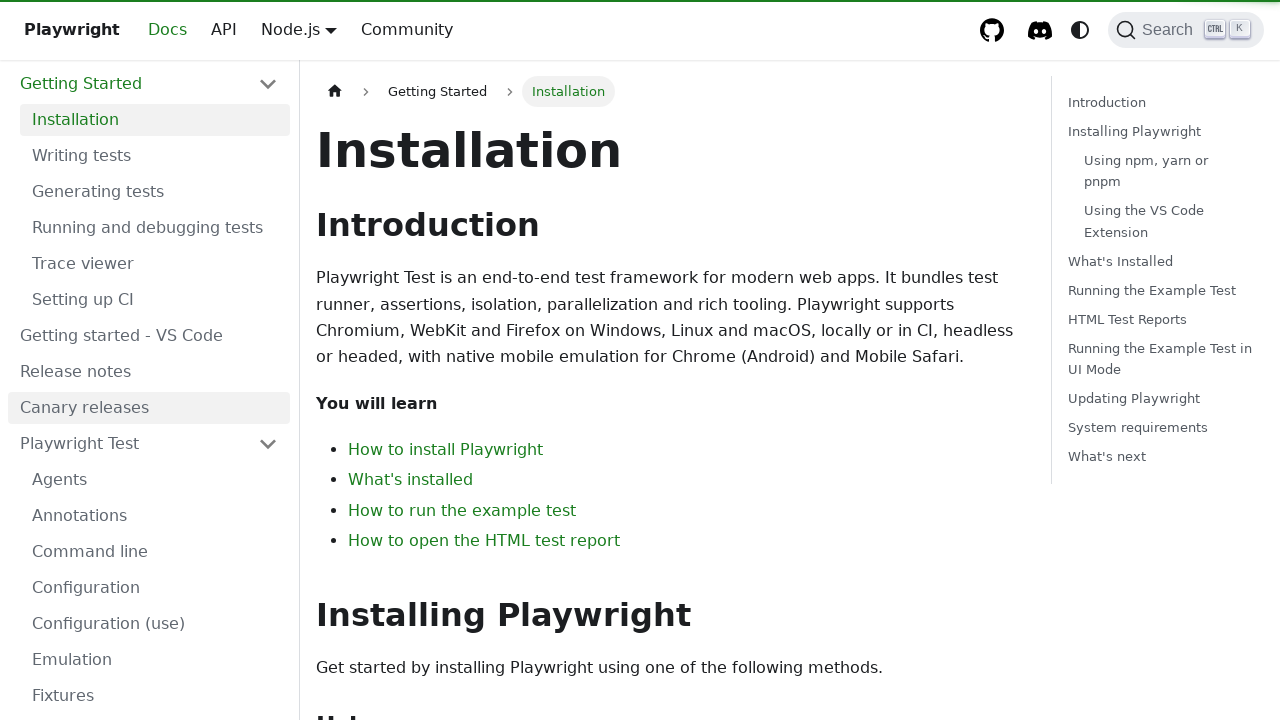

Waited for Get started page to fully load
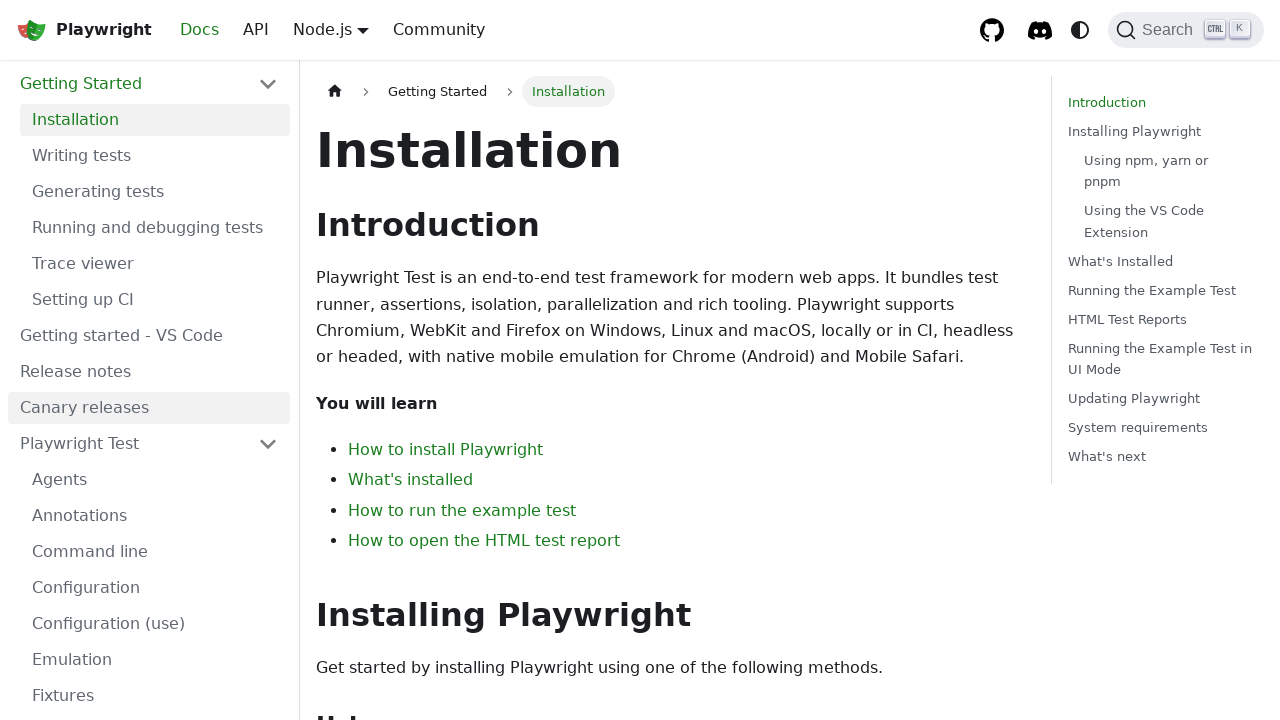

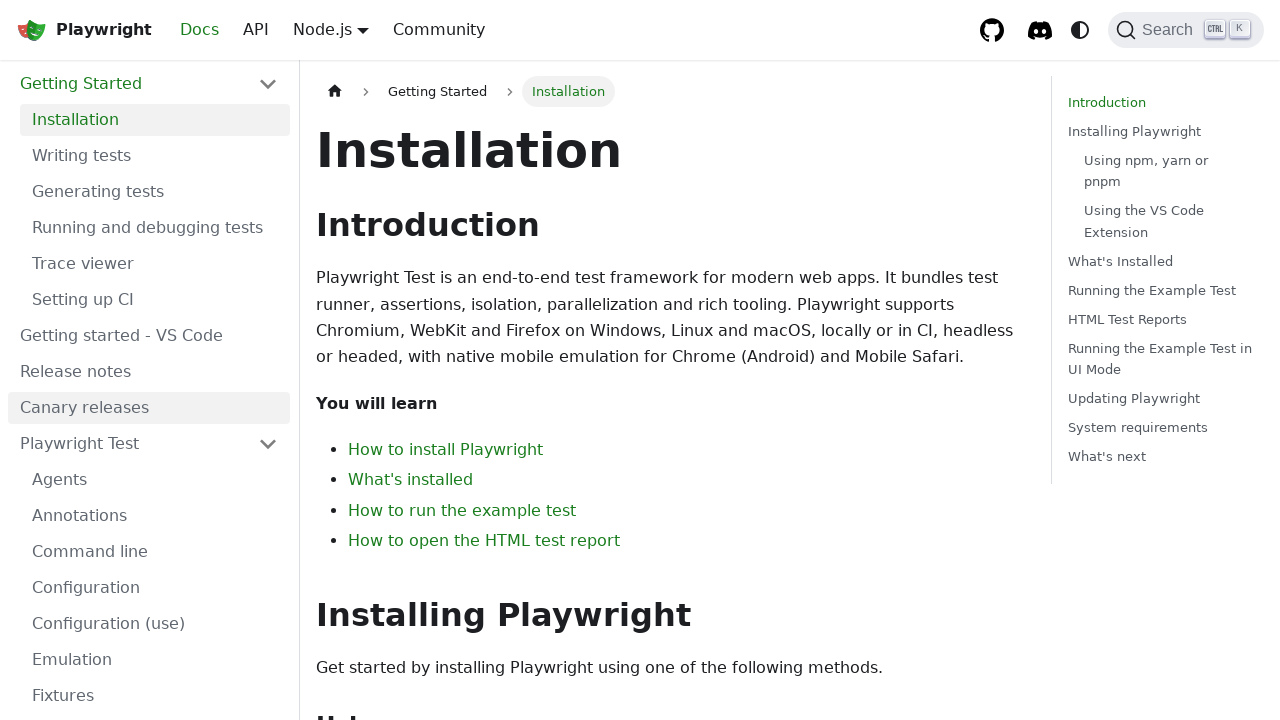